Tests file upload functionality by uploading a file and verifying the filename appears in the results

Starting URL: https://the-internet.herokuapp.com/upload

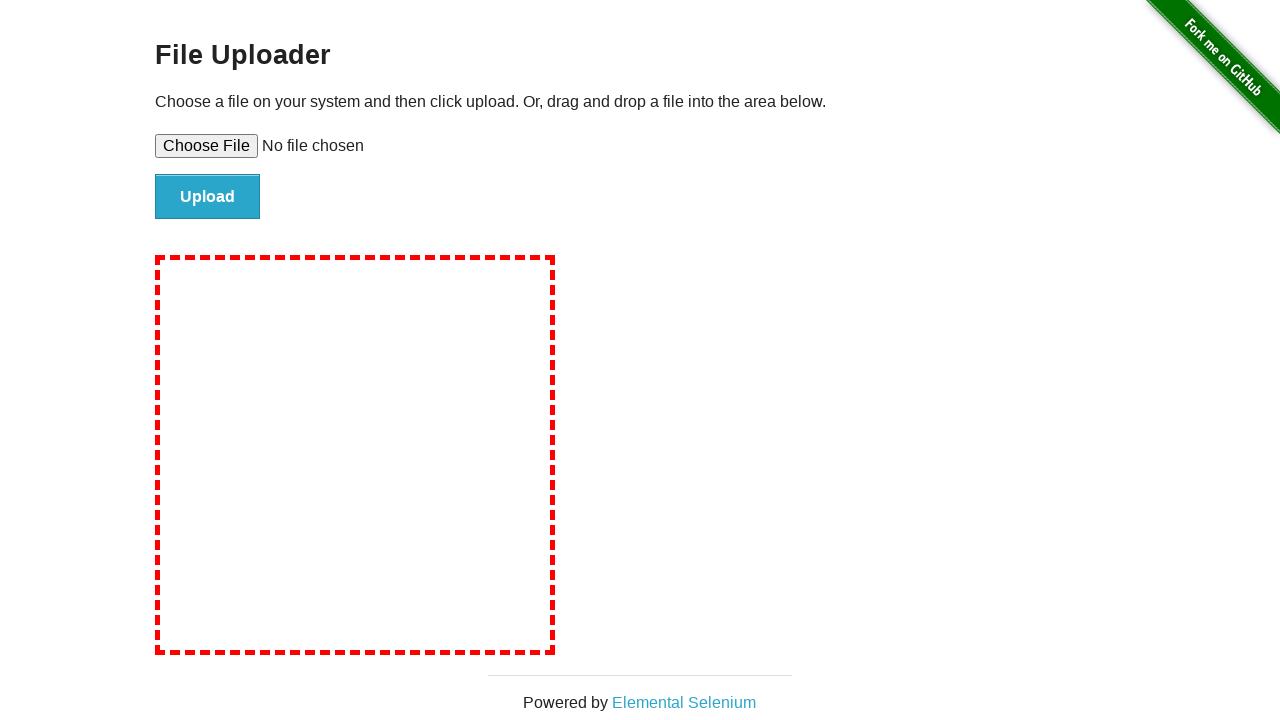

Created temporary test file with .txt extension
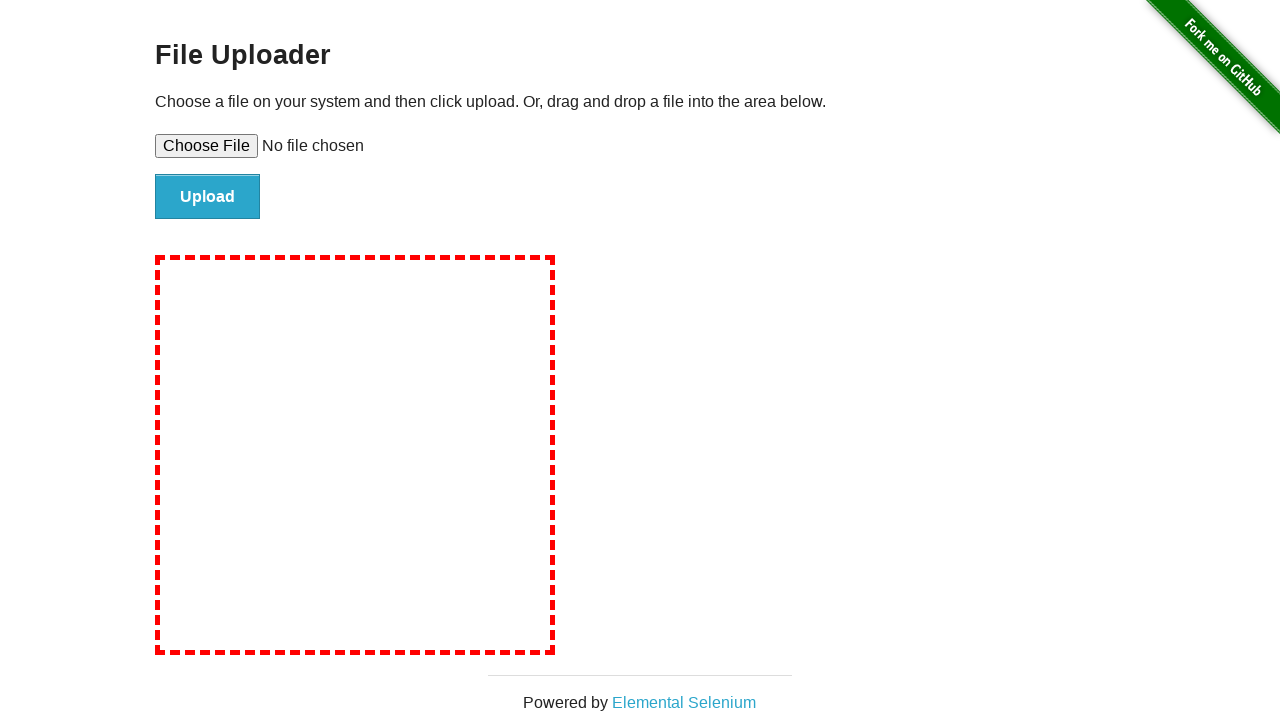

Selected file for upload using file input field
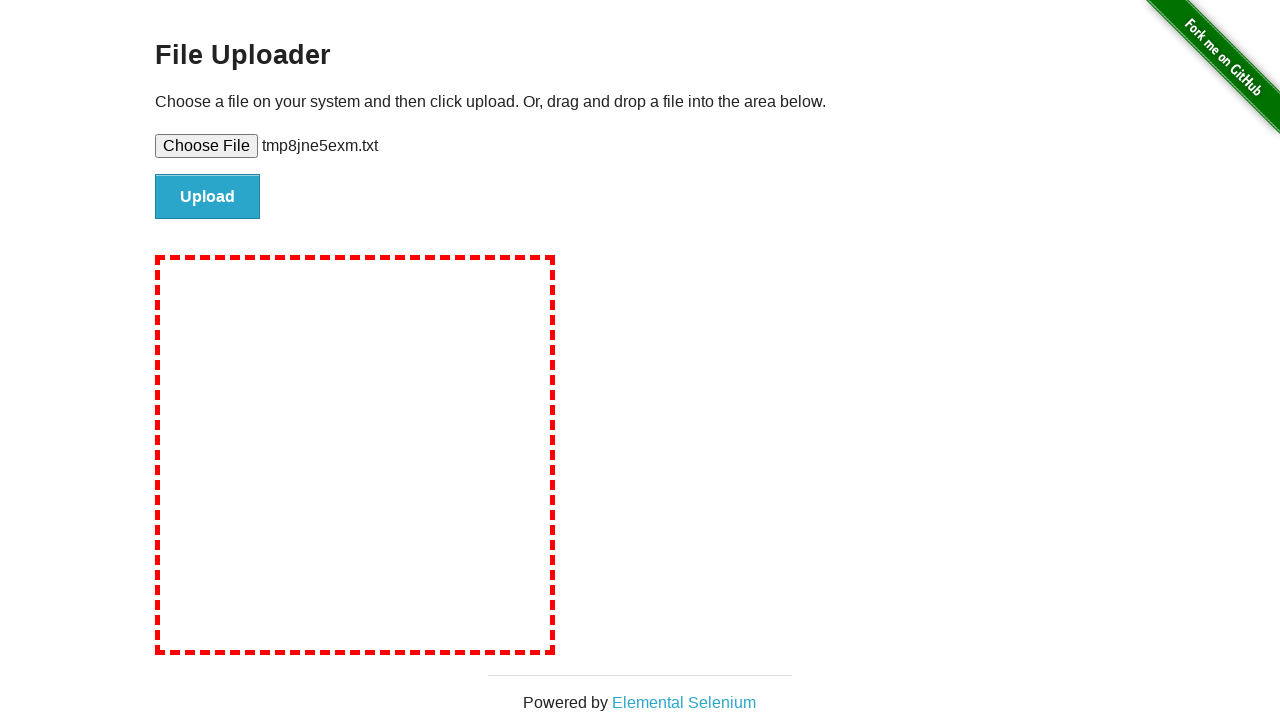

Clicked submit button to upload file at (208, 197) on #file-submit
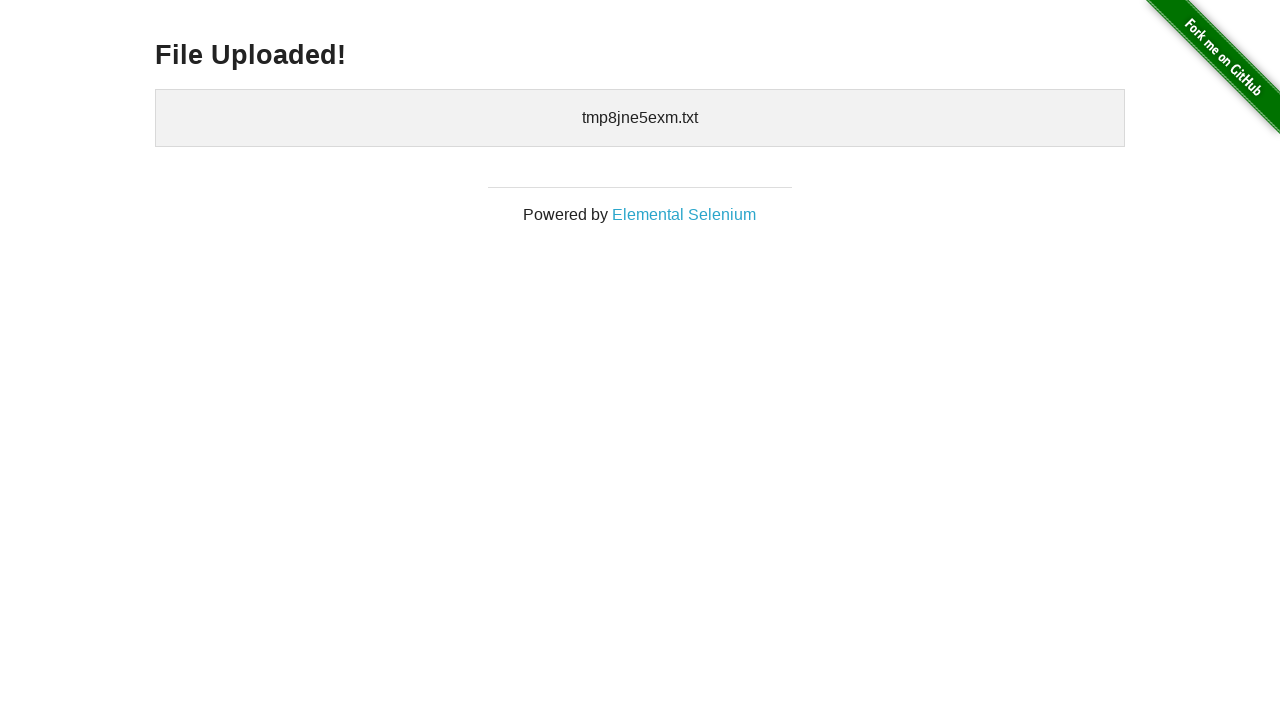

Verified uploaded filename appears in results
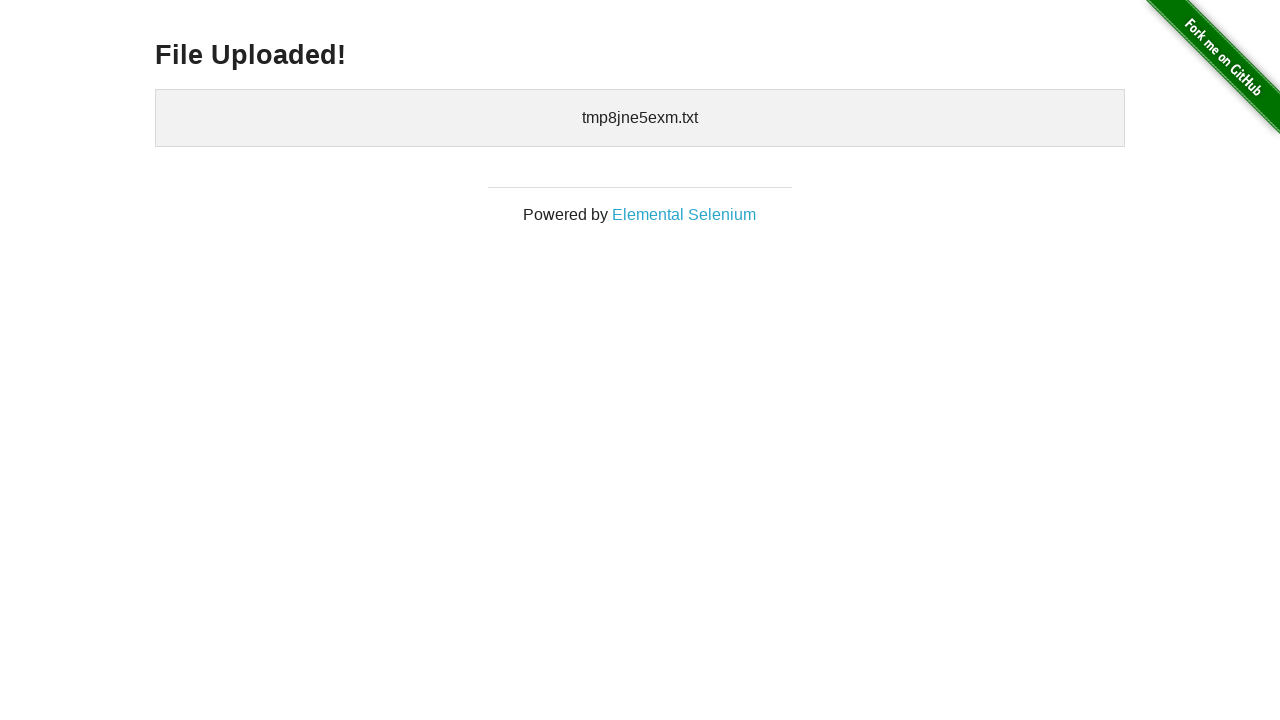

Cleaned up temporary test file
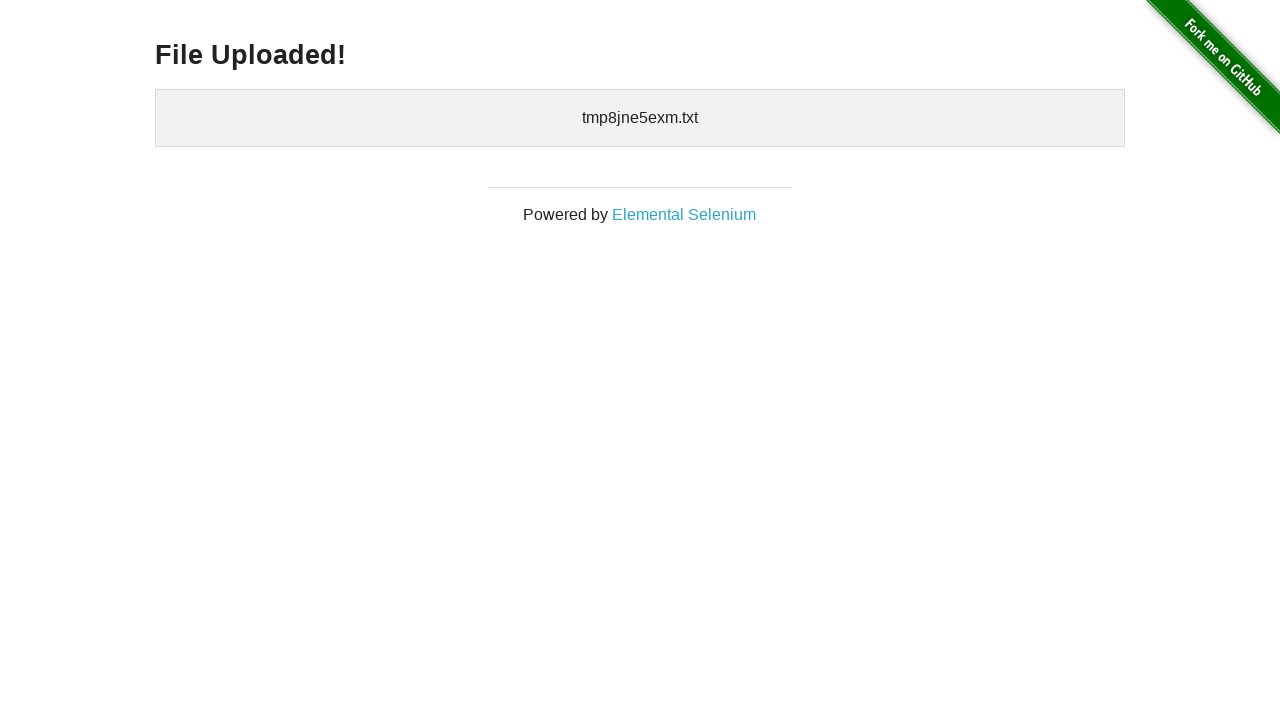

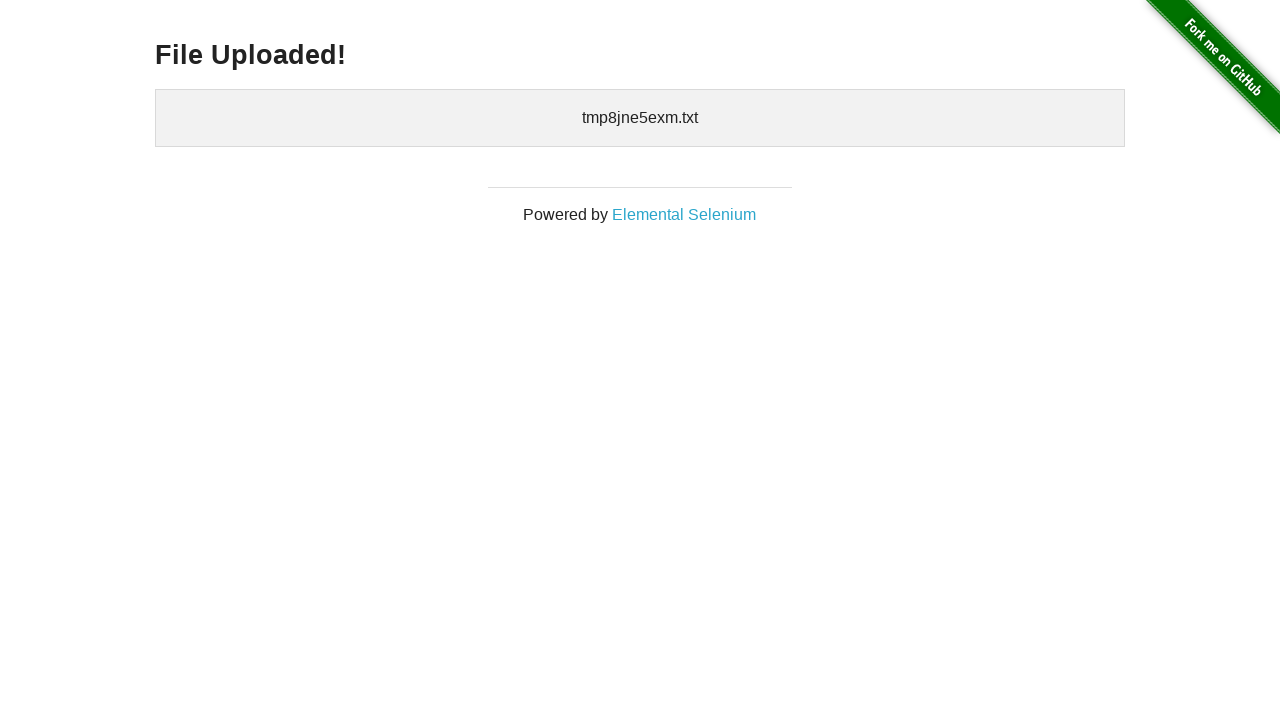